Tests double-click functionality by double-clicking a button and verifying the result message appears

Starting URL: https://demoqa.com/buttons

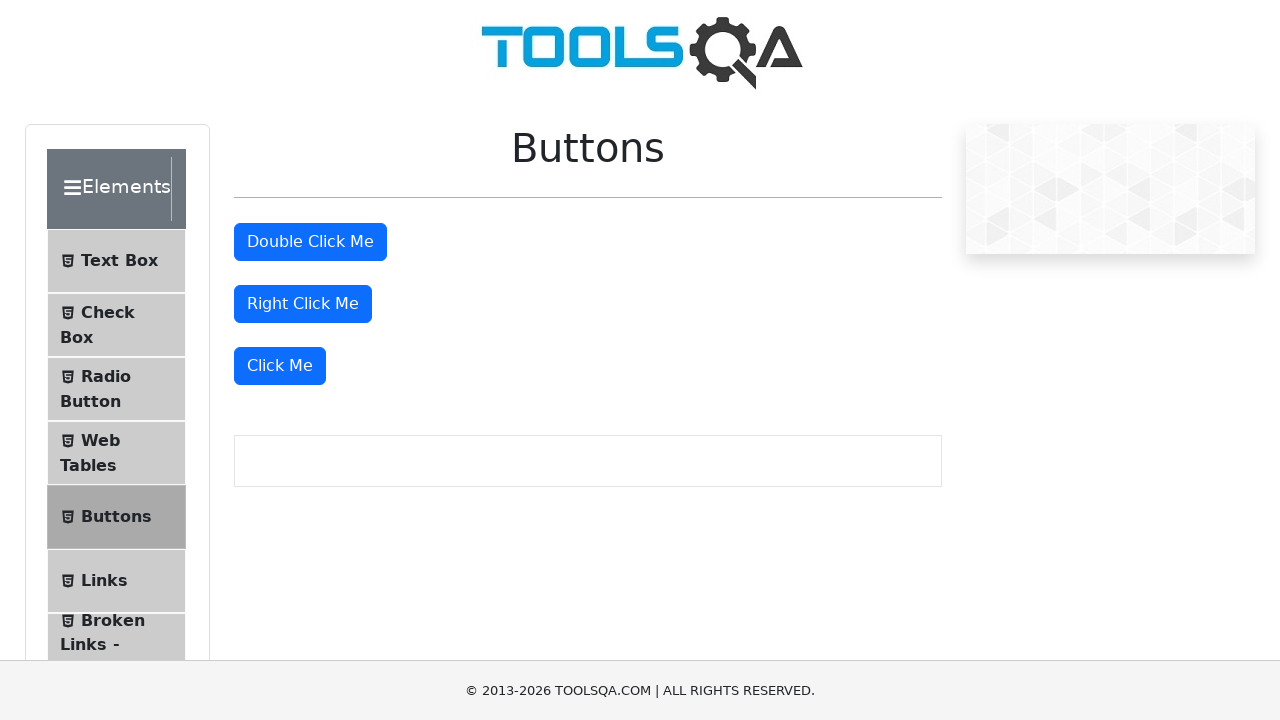

Double-clicked the double-click button at (310, 242) on #doubleClickBtn
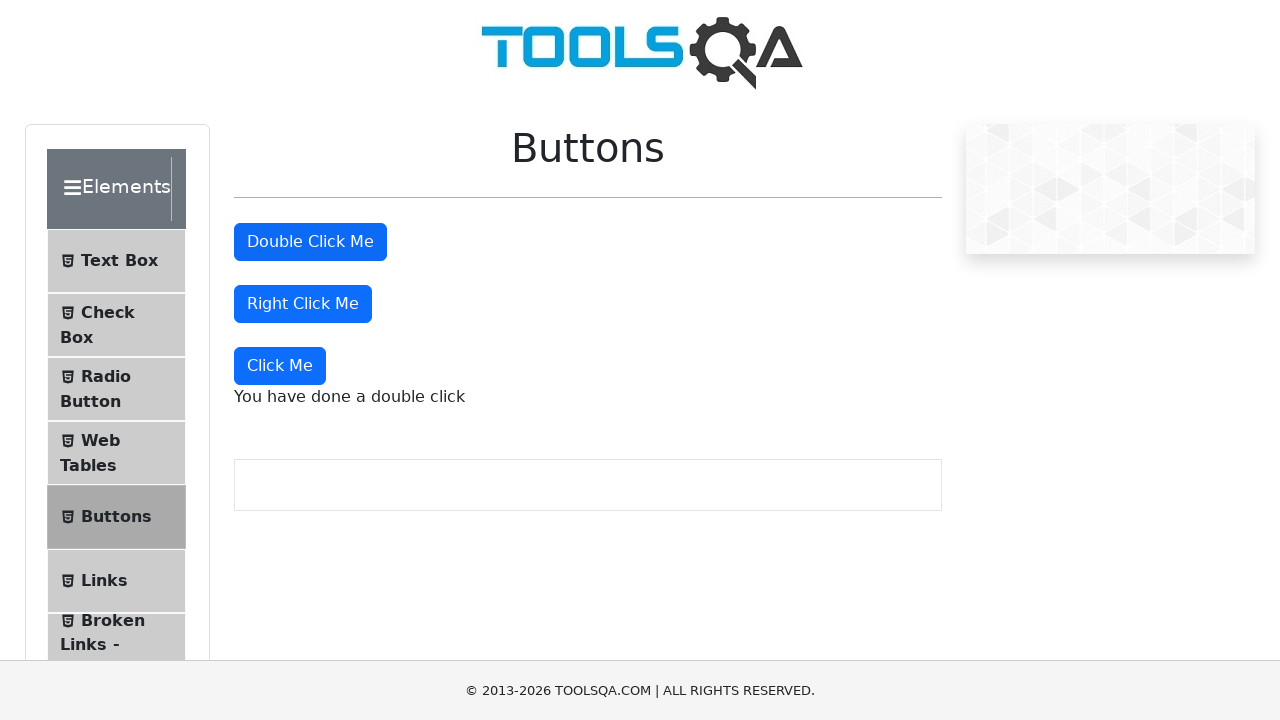

Double-click result message appeared
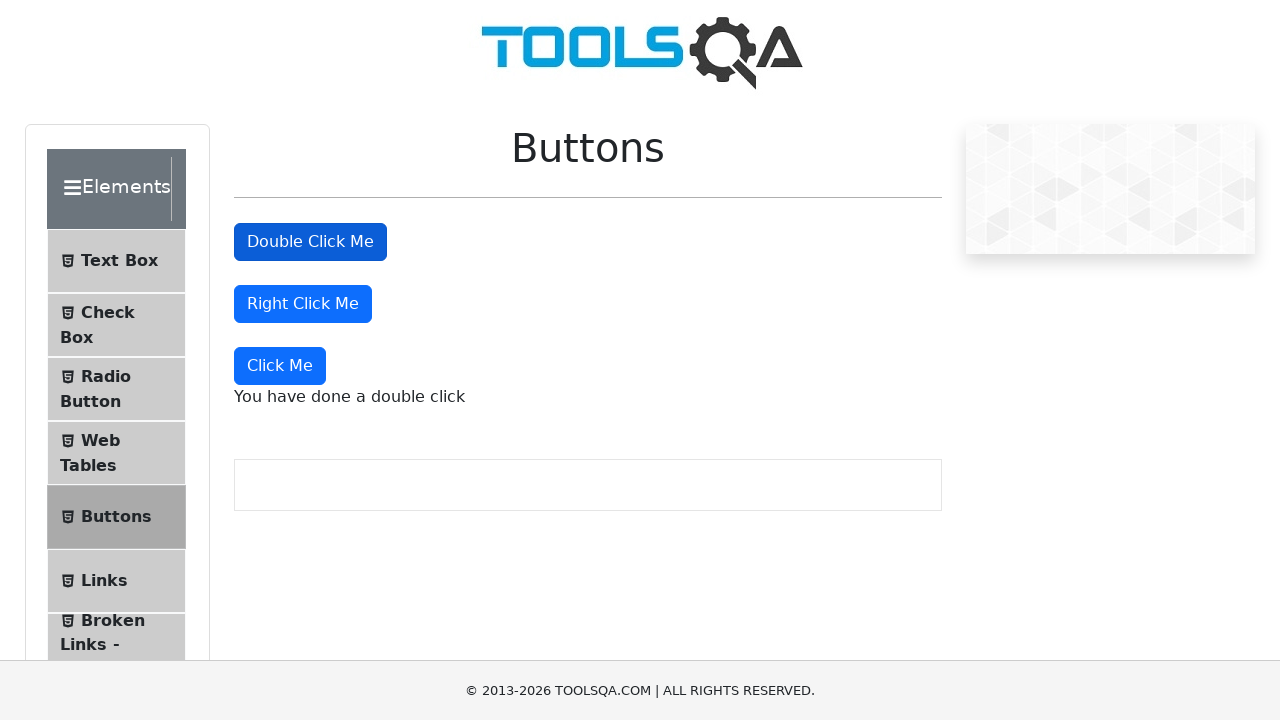

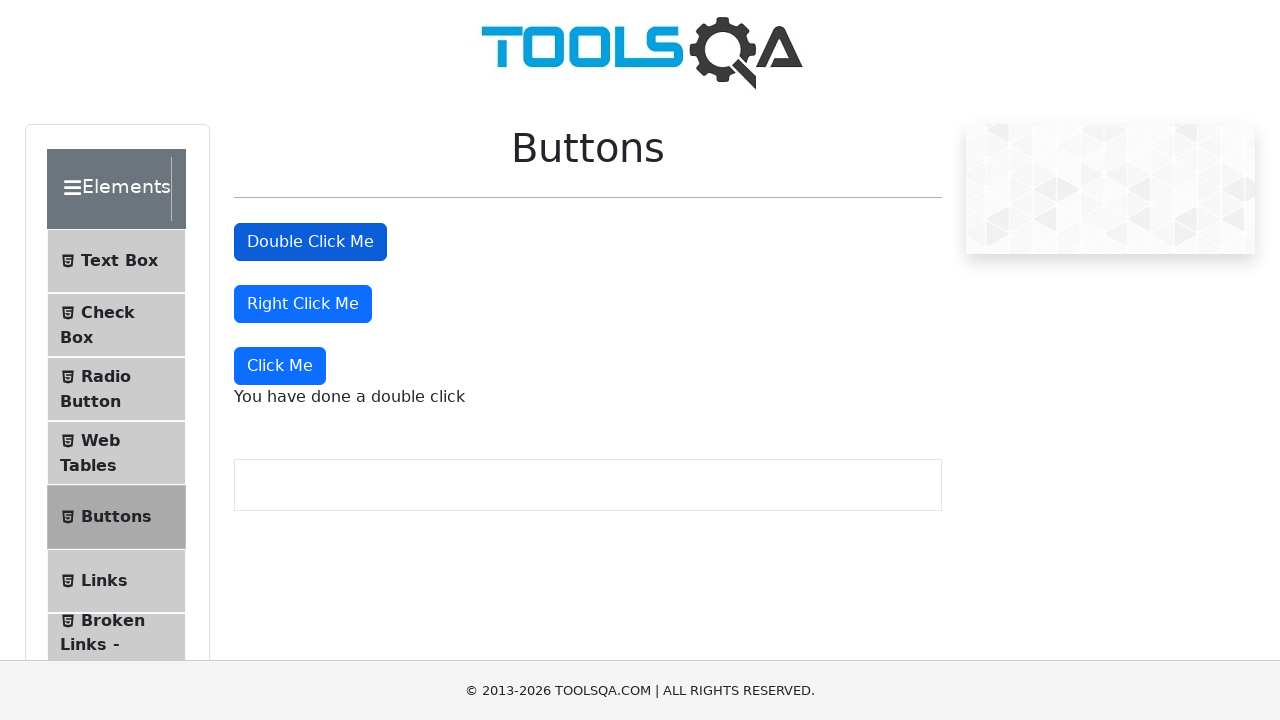